Tests adding a JavaScript learning todo item to the application and verifies it appears in the list

Starting URL: http://lambdatest.github.io/sample-todo-app

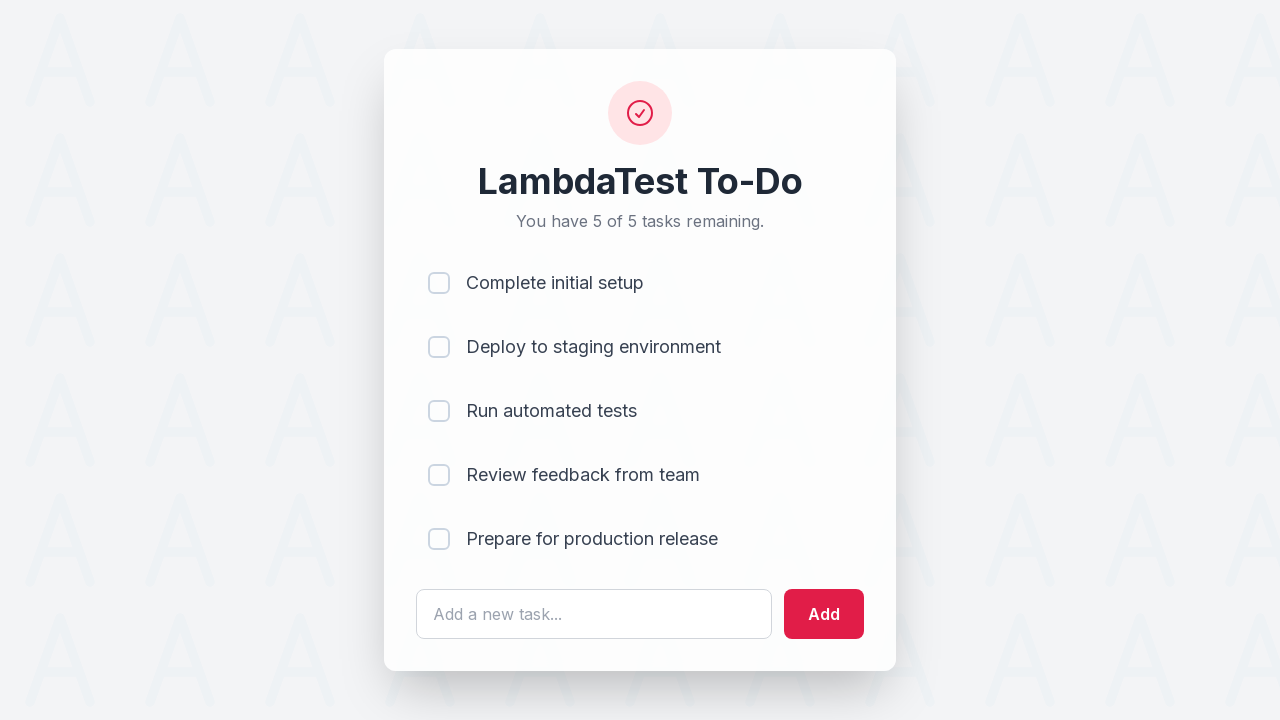

Filled todo input field with 'Learn JavaScript' on #sampletodotext
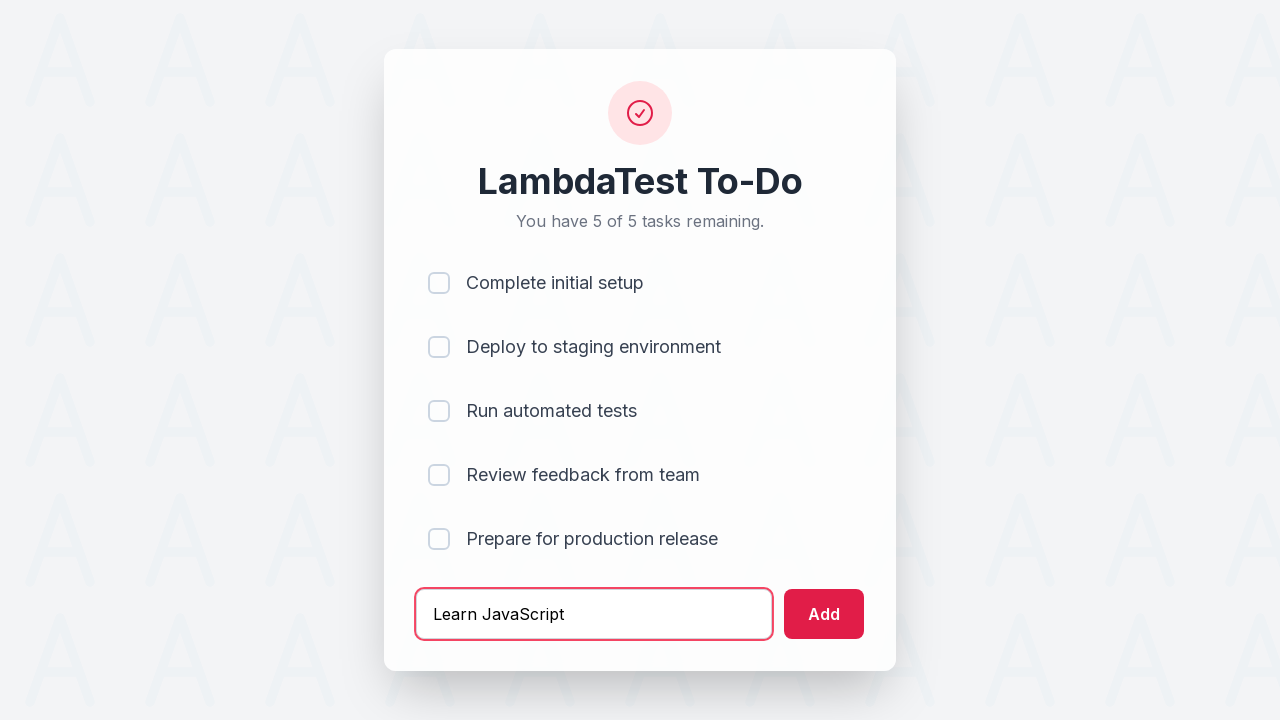

Pressed Enter to submit the todo item on #sampletodotext
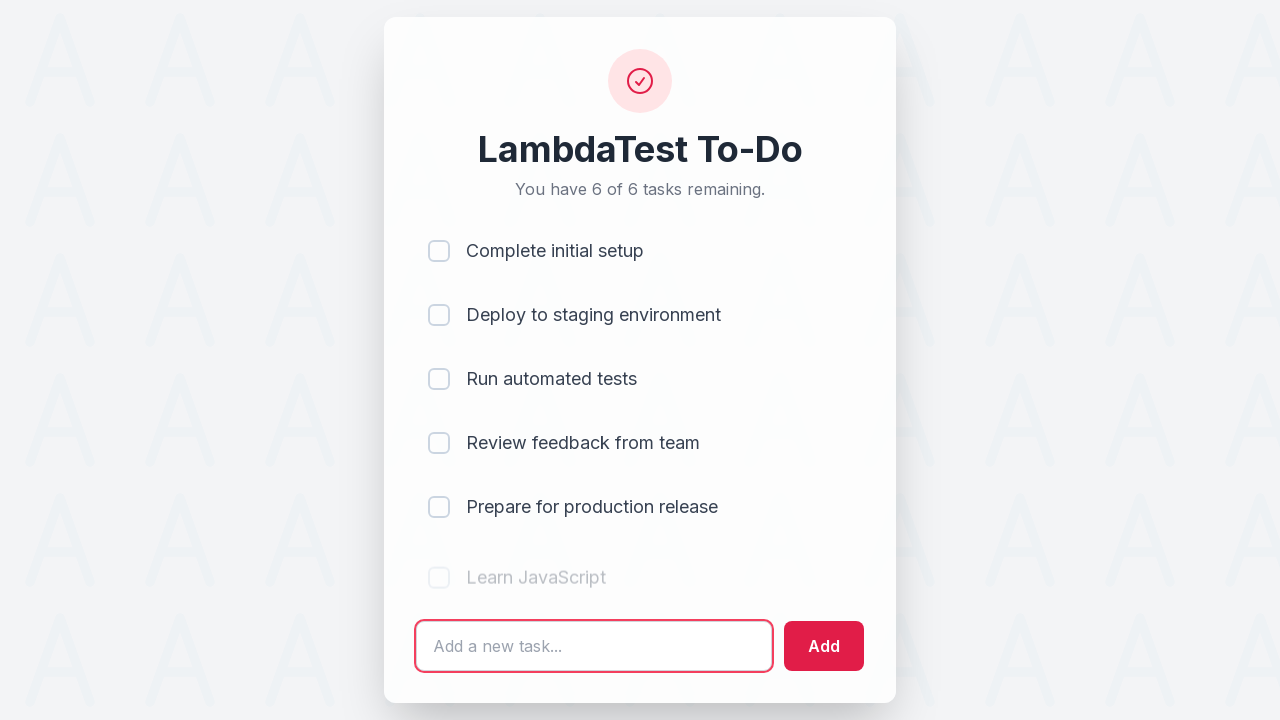

Verified the new todo item appears in the list
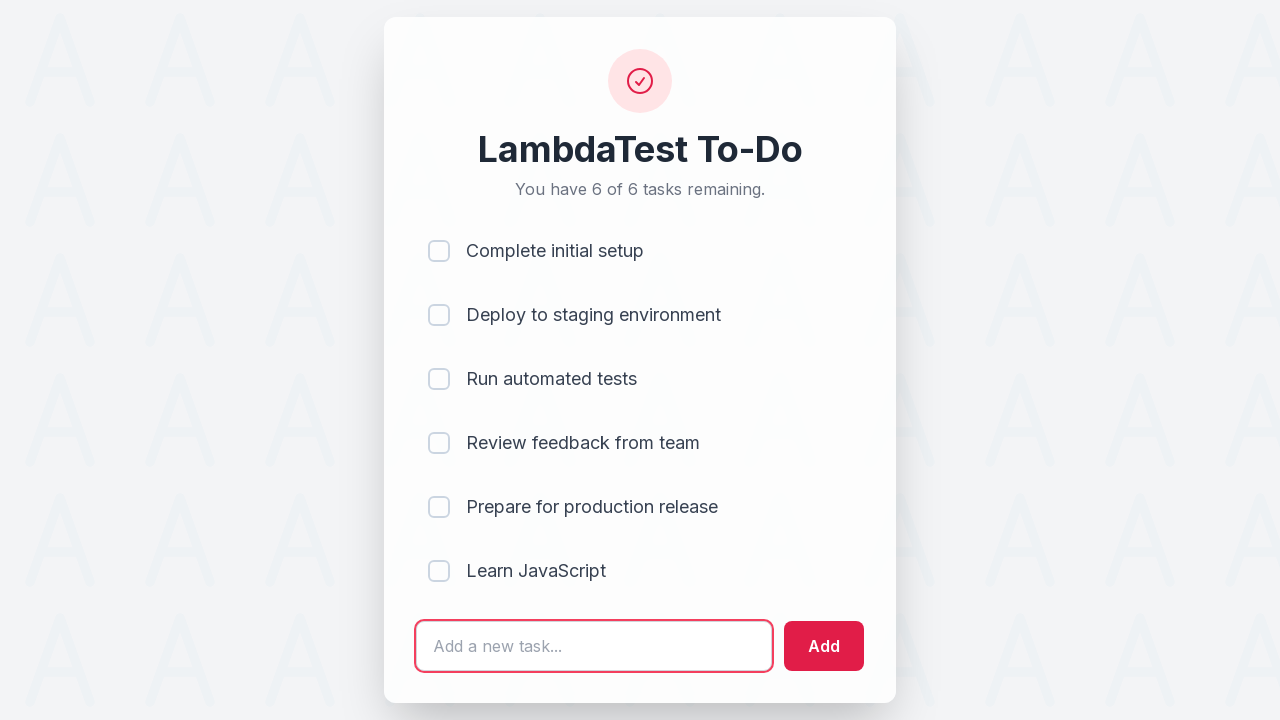

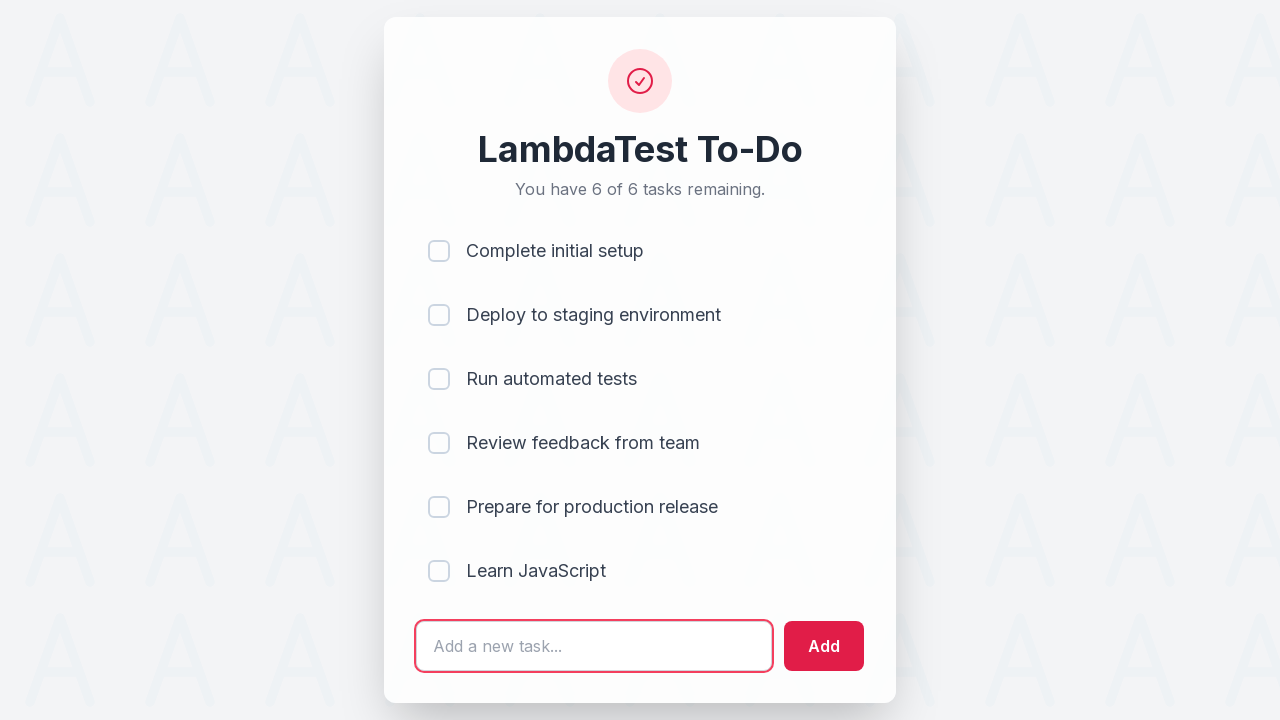